Tests hover functionality by navigating to the Hovers page, hovering over the first user avatar, and clicking the View profile link

Starting URL: https://practice.expandtesting.com/

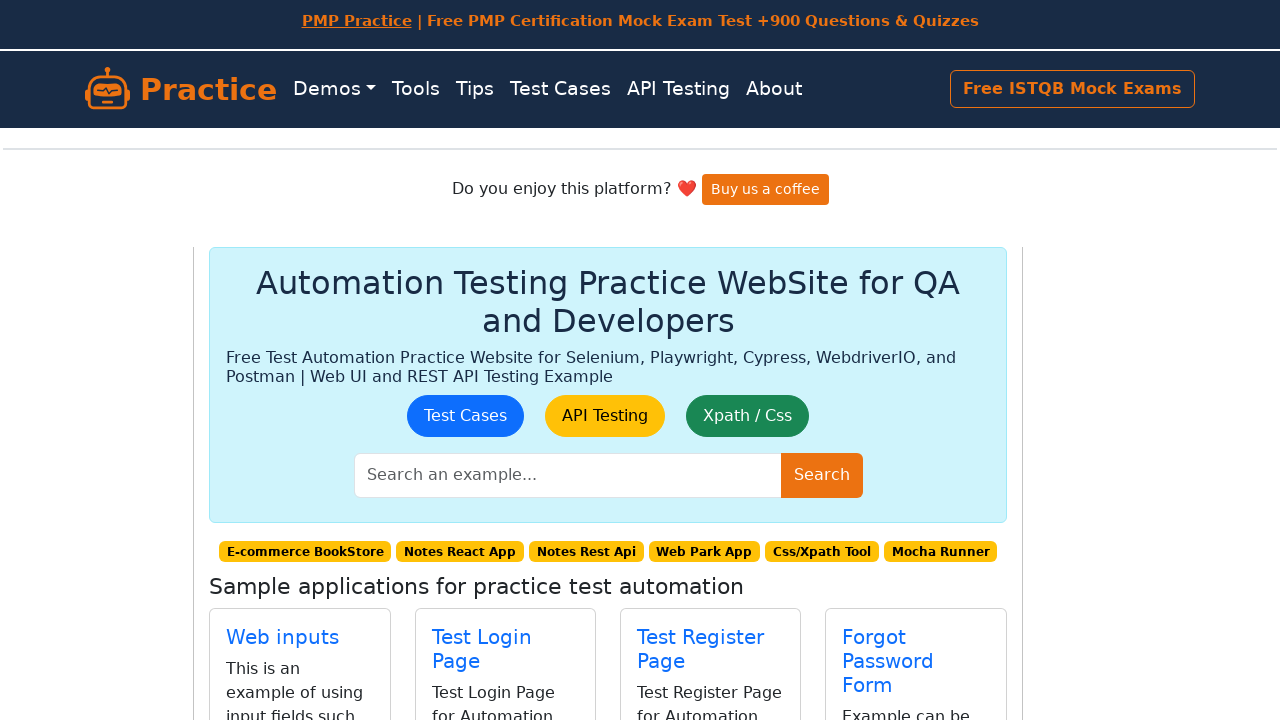

Clicked on Hovers link to navigate to hover test page at (672, 400) on text="Hovers"
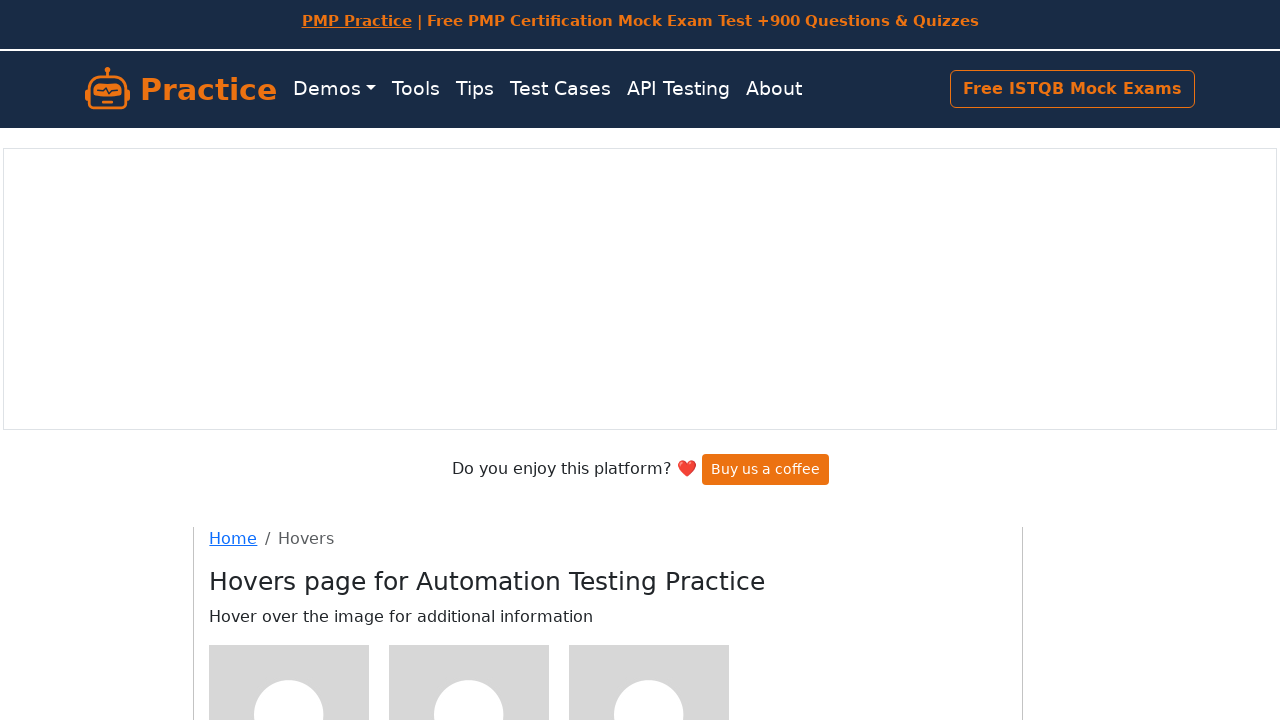

Hovered over the first user avatar at (289, 640) on [src='/img/avatar-blank.jpg'] >> nth=0
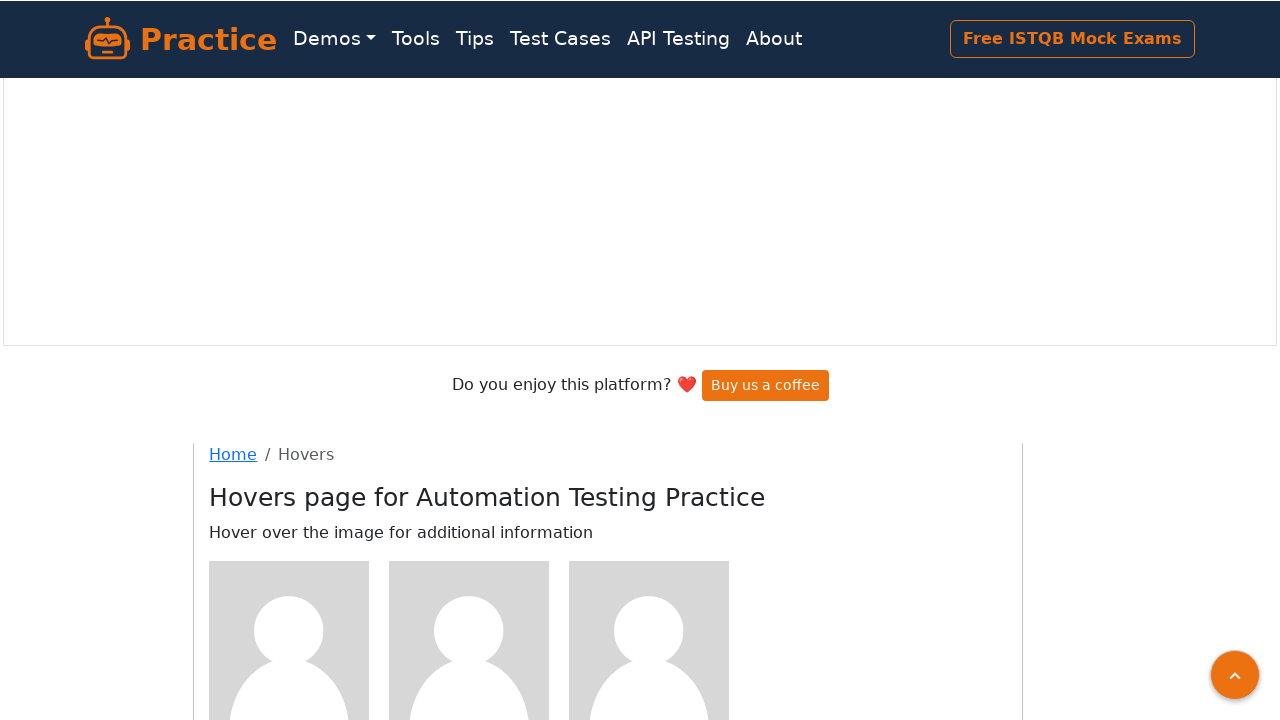

Clicked the first View profile link at (256, 400) on a:has-text('View profile') >> nth=0
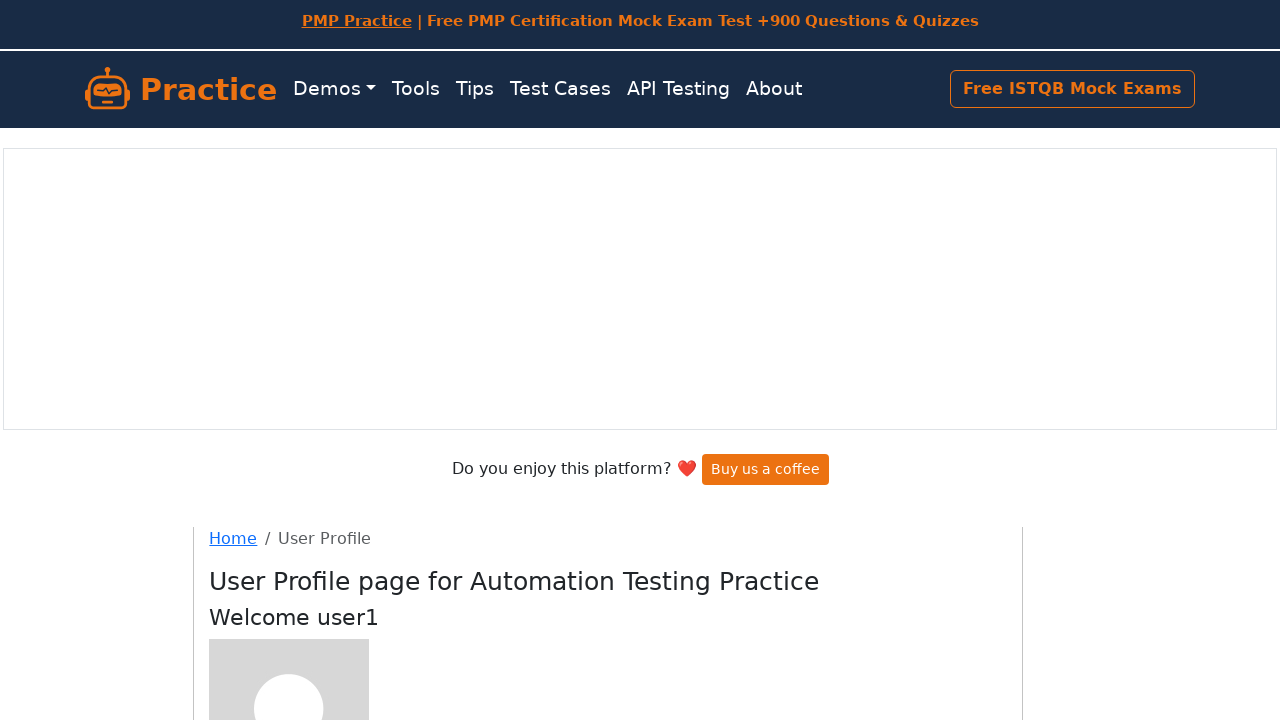

Welcome message (h2) became visible
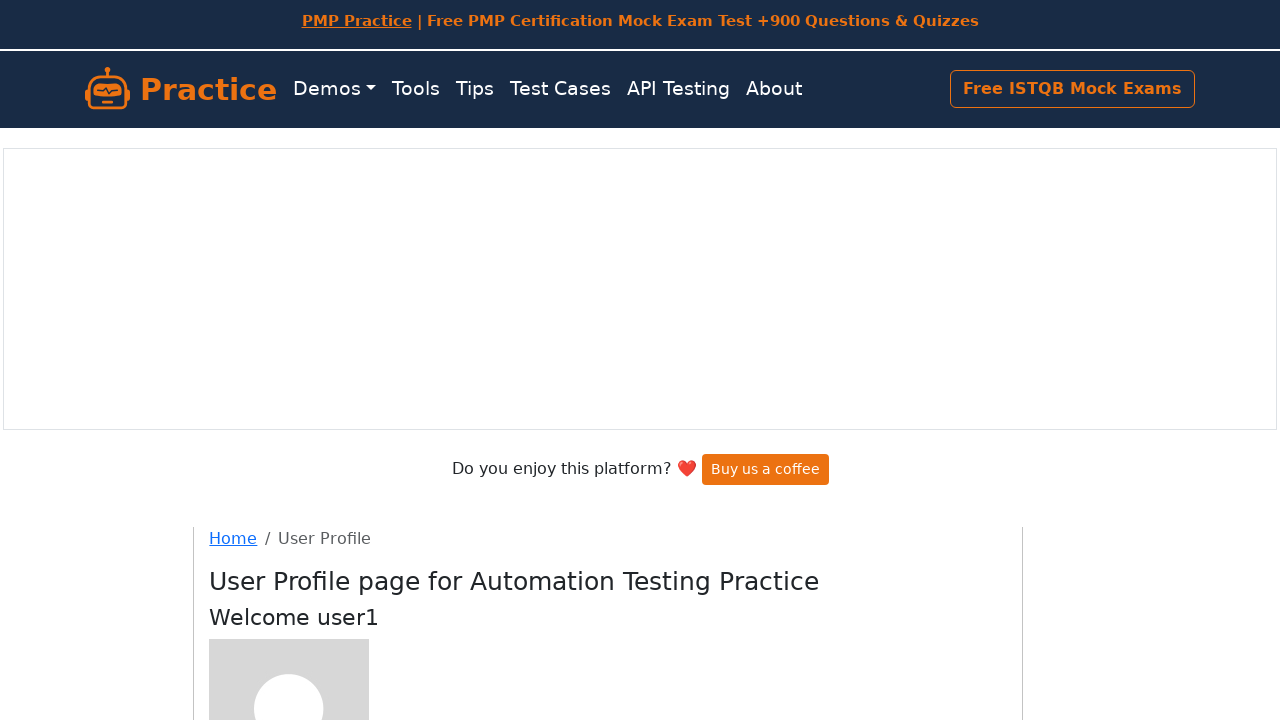

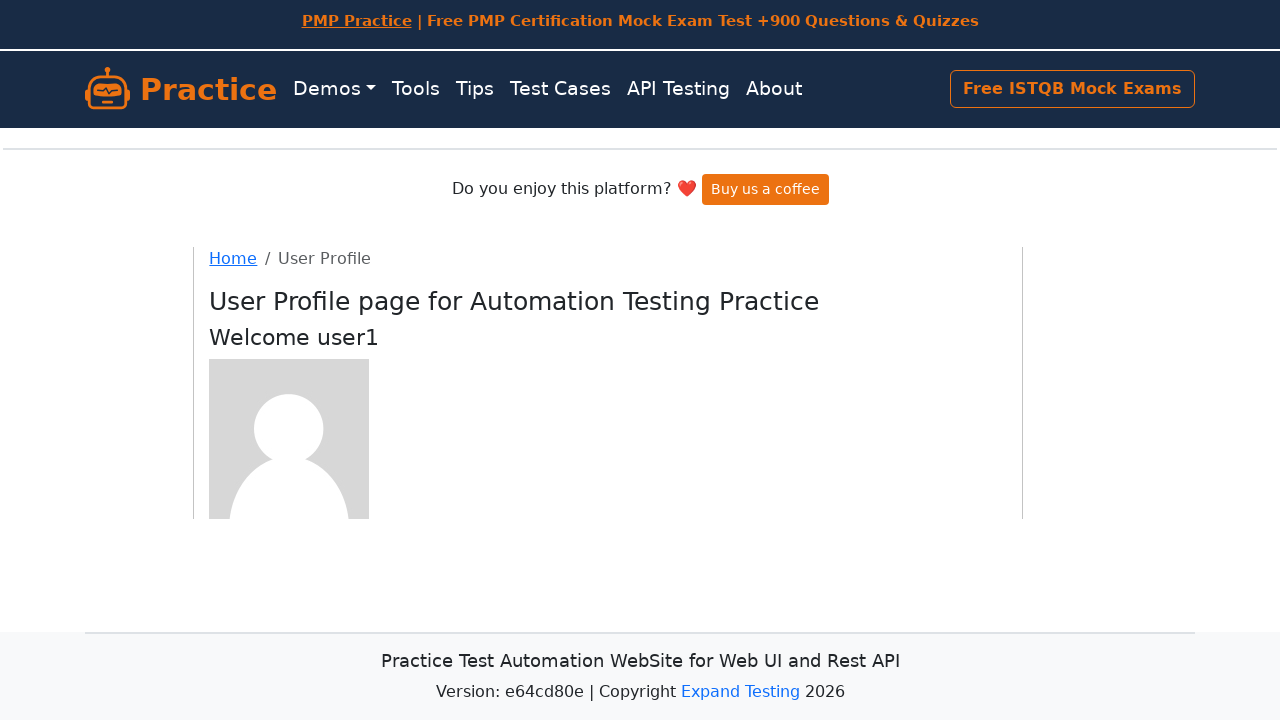